Mocks the fruit API to return a custom response with "Strawberry" and verifies the mocked data appears on the page

Starting URL: https://demo.playwright.dev/api-mocking

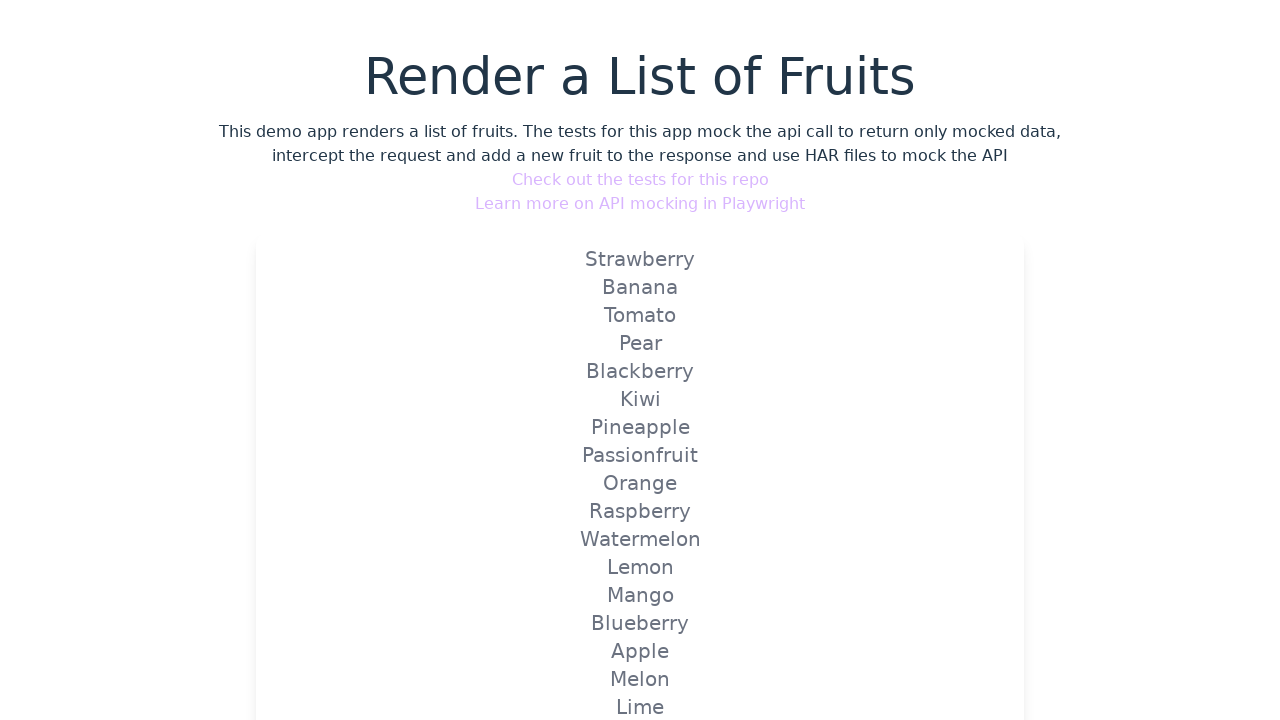

Set up route mock for fruit API to return Strawberry
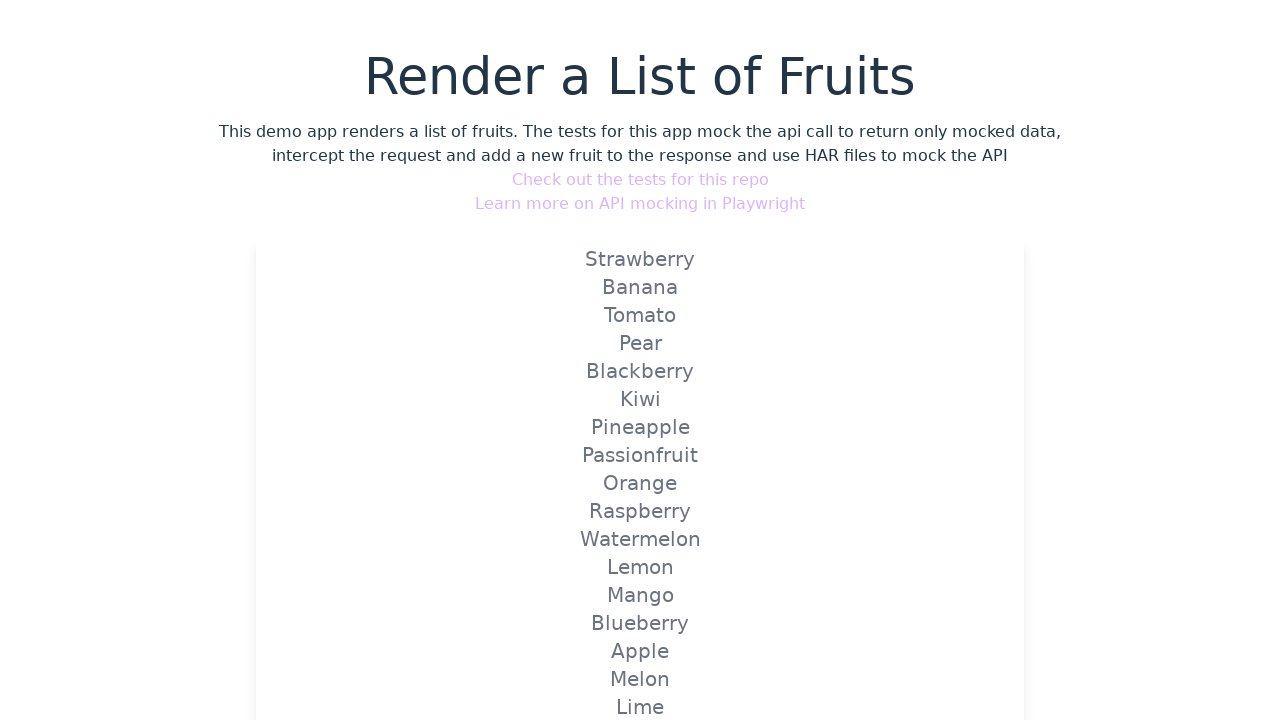

Reloaded page to trigger mocked fruit API route
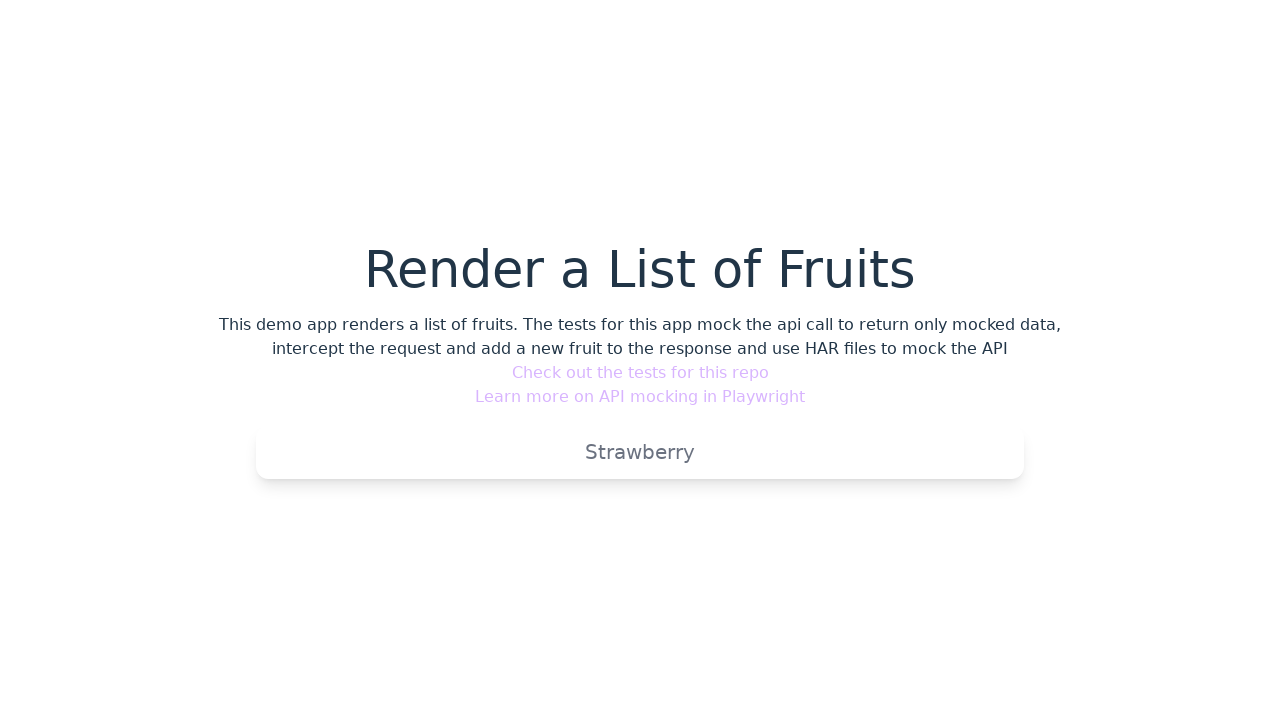

Verified that Strawberry is visible on the page
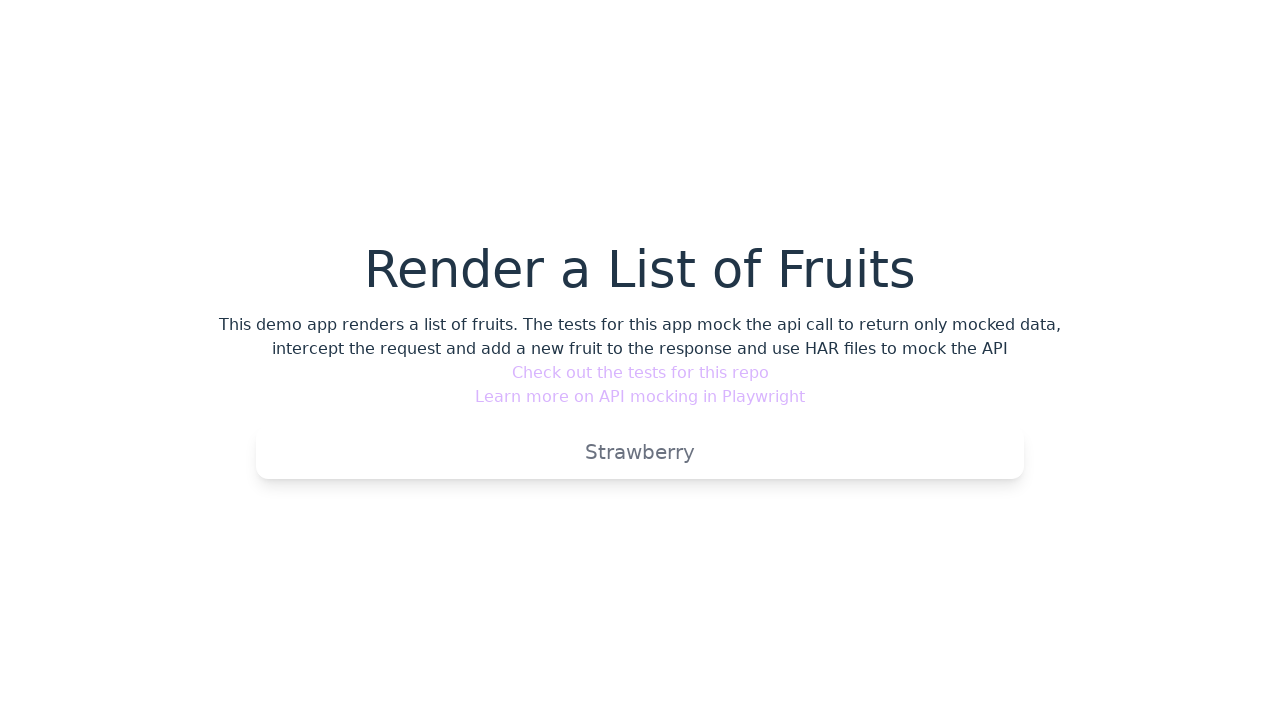

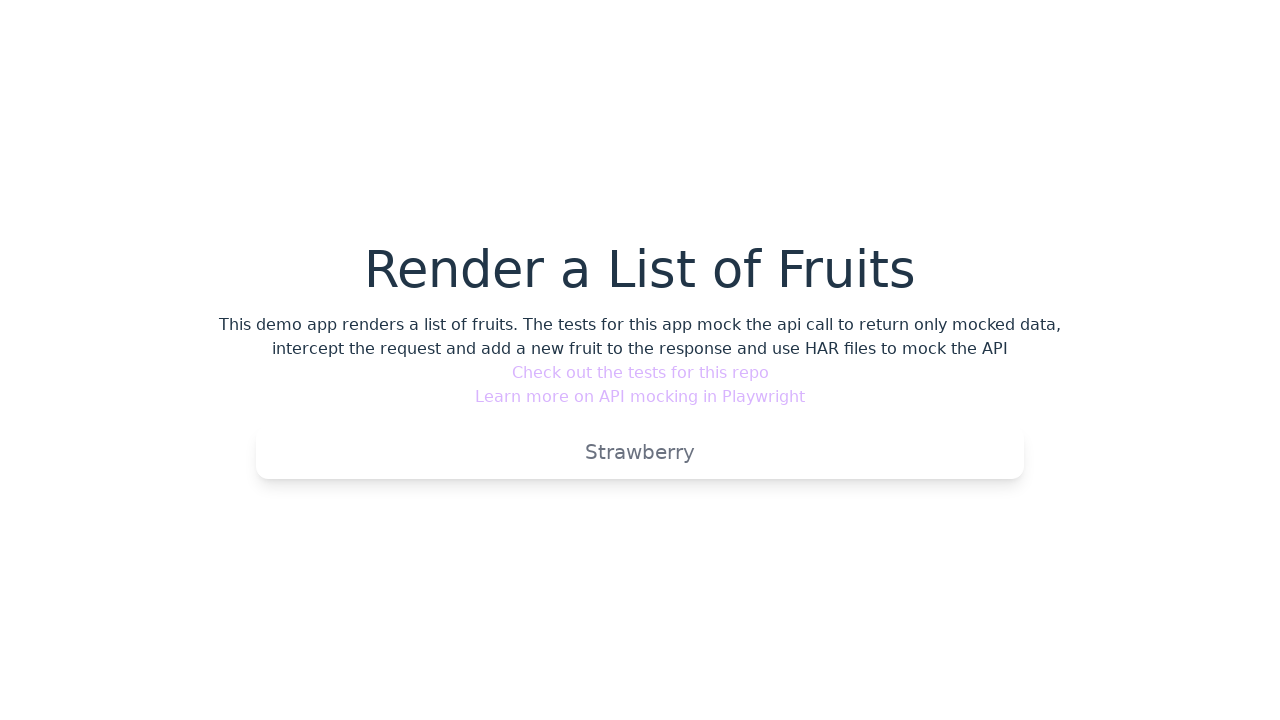